Navigates to a dropdown menu demo page and opens a new browser tab. This appears to be an incomplete test that doesn't interact with the dropdown elements.

Starting URL: https://www.globalsqa.com/demo-site/select-dropdown-menu/

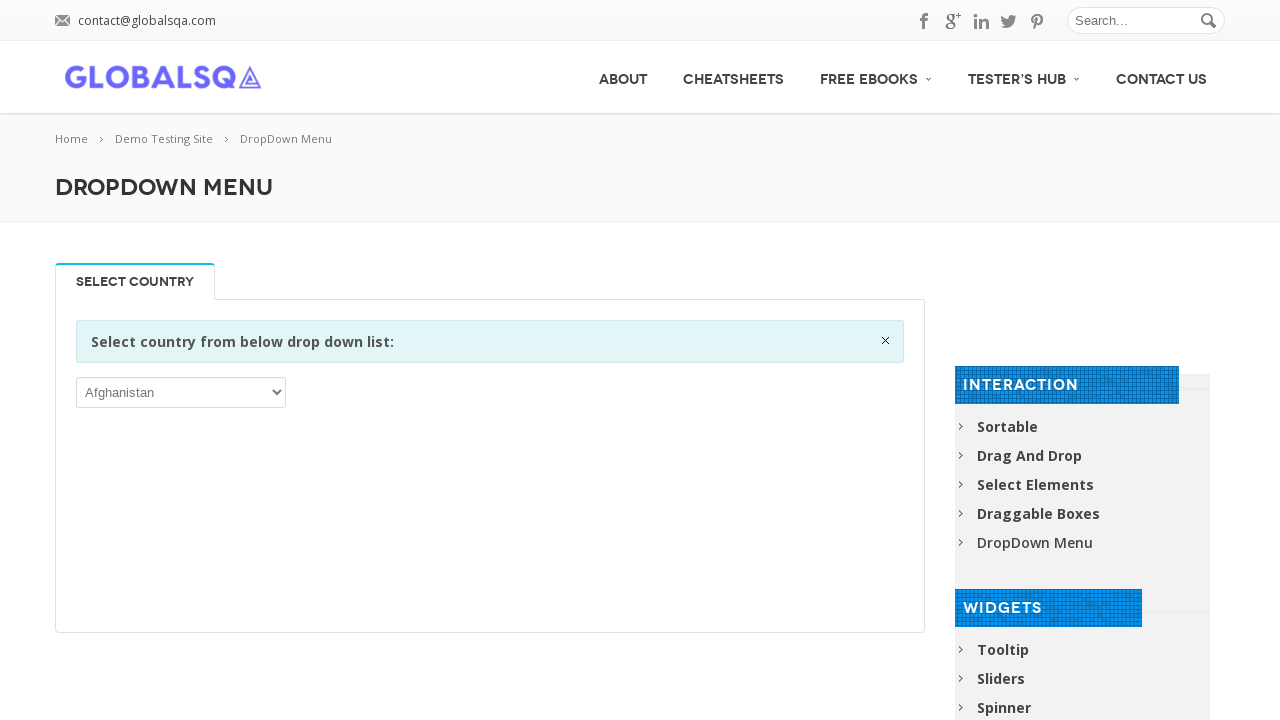

Opened a new browser tab
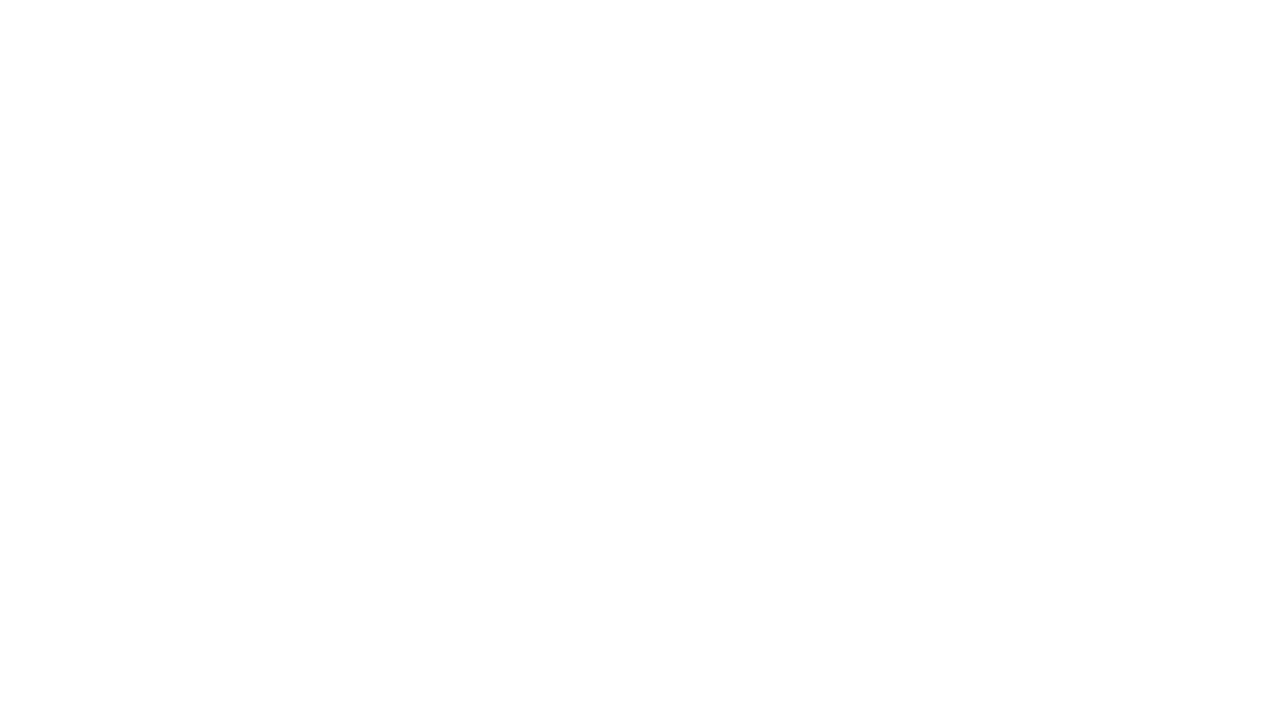

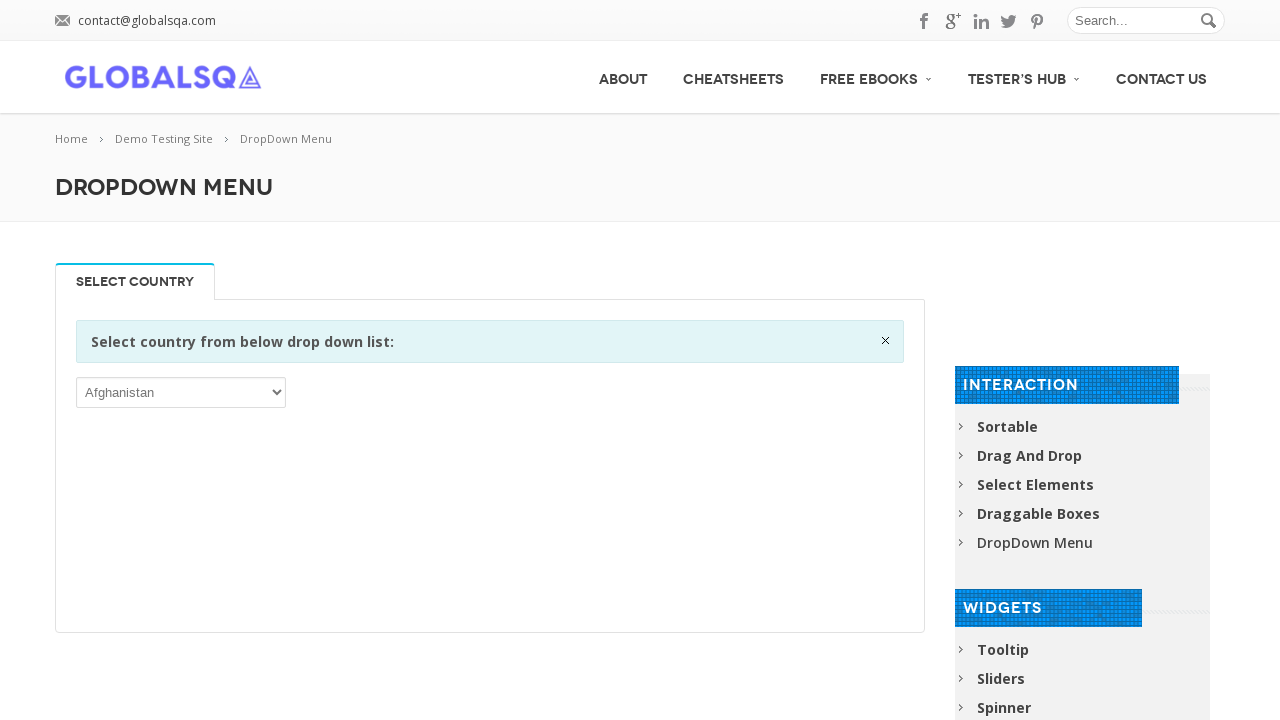